Demonstrates page scrolling functionality by navigating to jqueryui.com and scrolling down 400 pixels using JavaScript execution

Starting URL: http://jqueryui.com

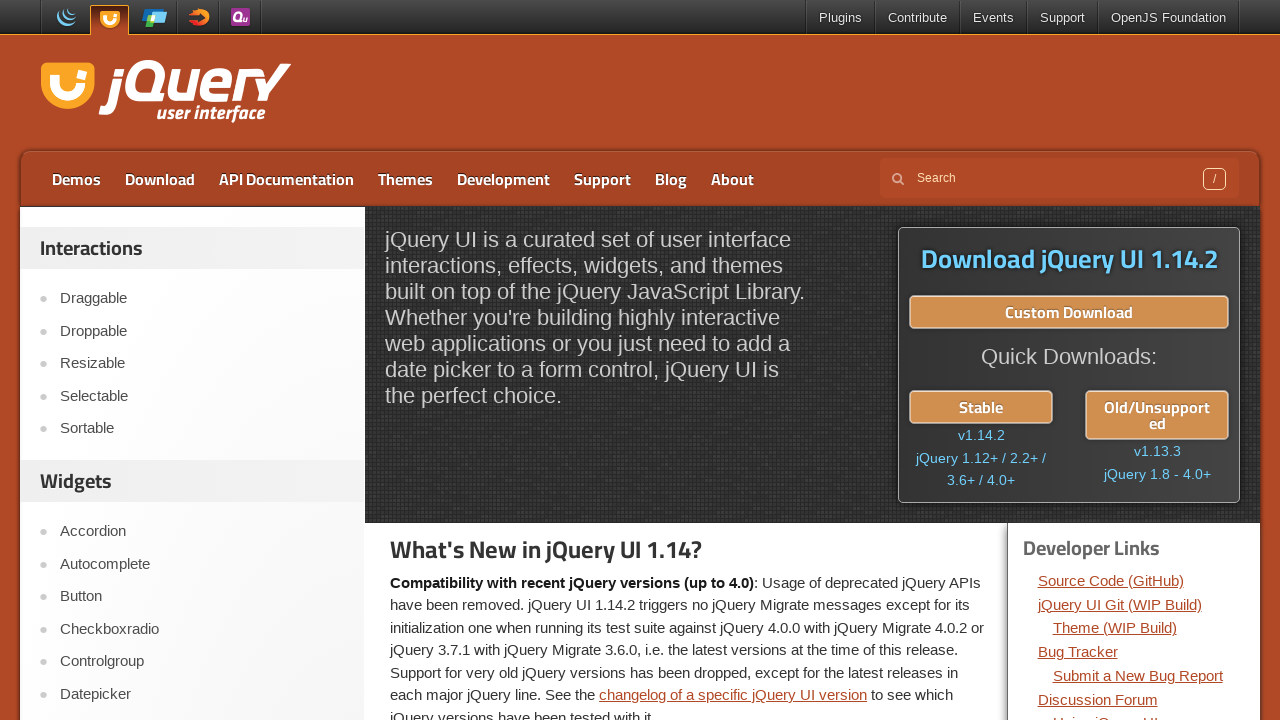

Waited for page DOM to load at jqueryui.com
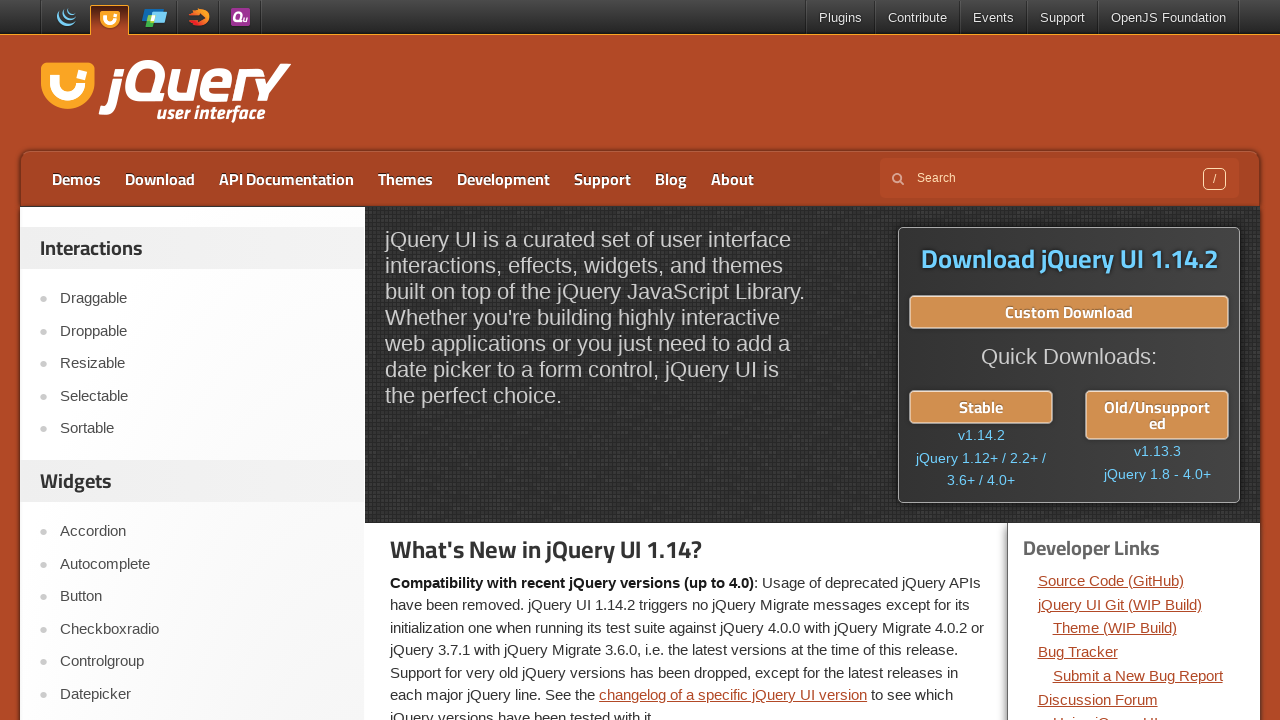

Scrolled down 400 pixels using JavaScript execution
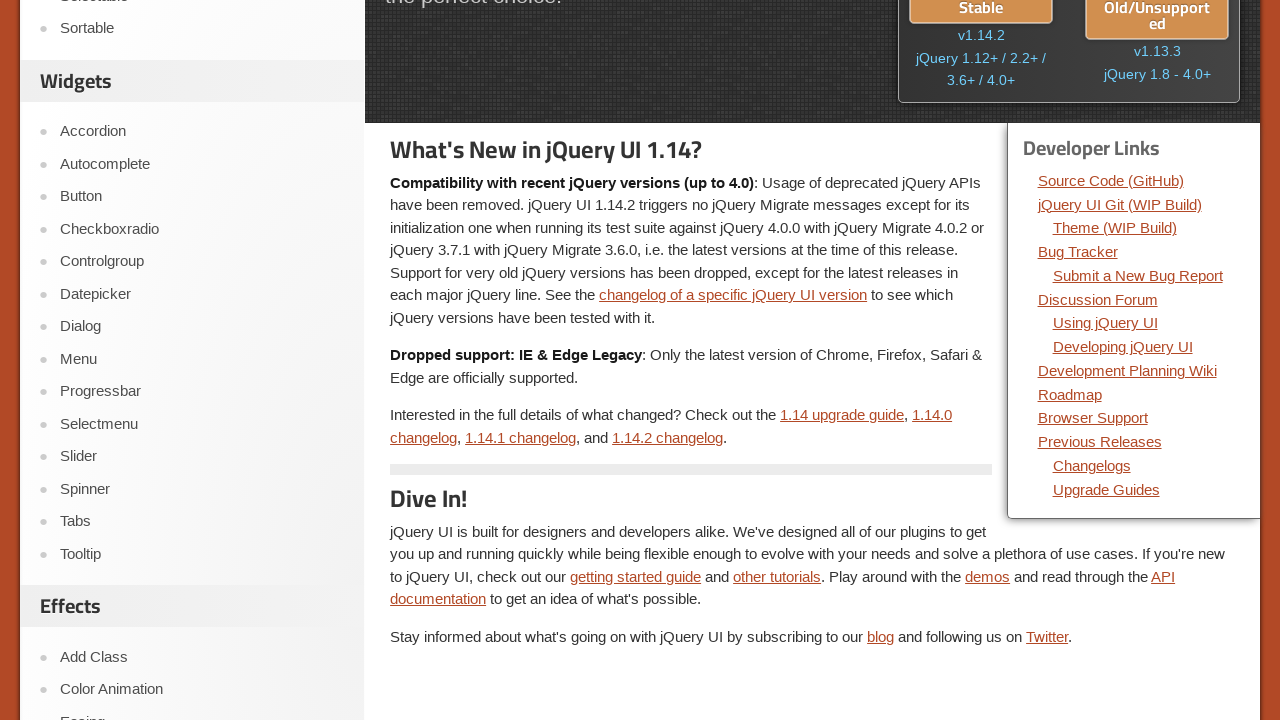

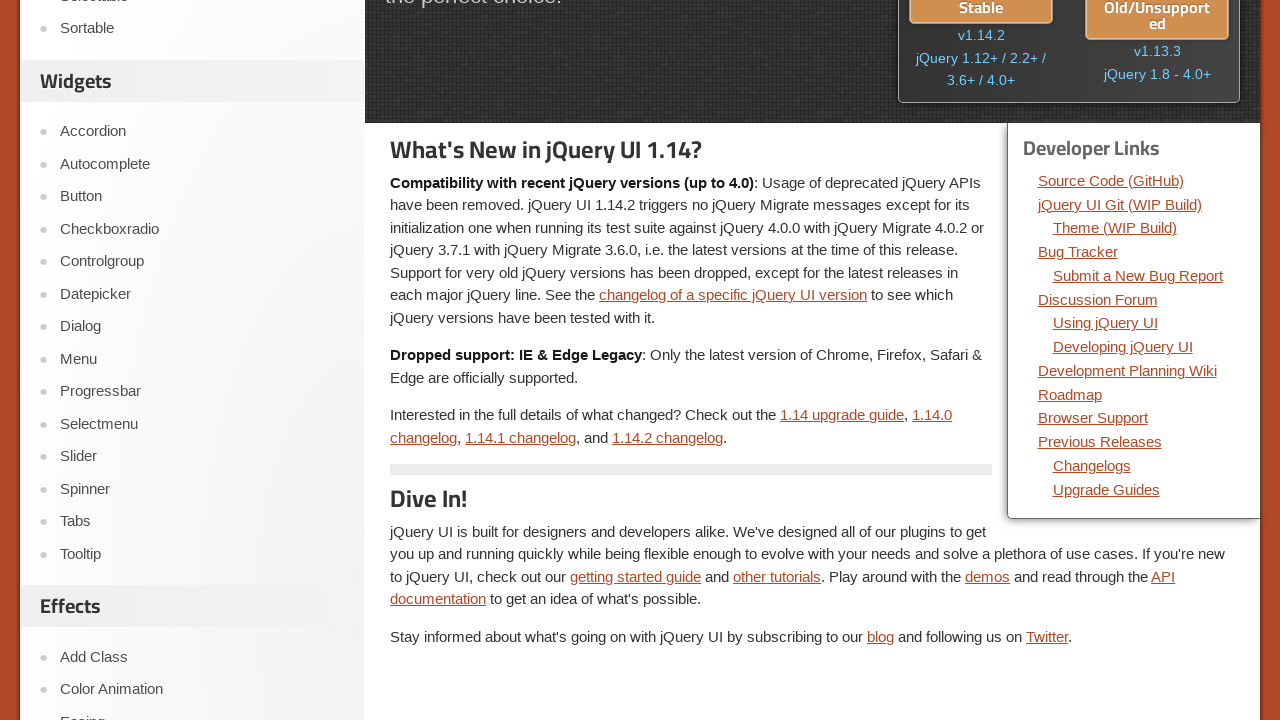